Tests keyboard input functionality by clicking on a name field, entering text, and clicking a button on a form testing page

Starting URL: https://formy-project.herokuapp.com/keypress

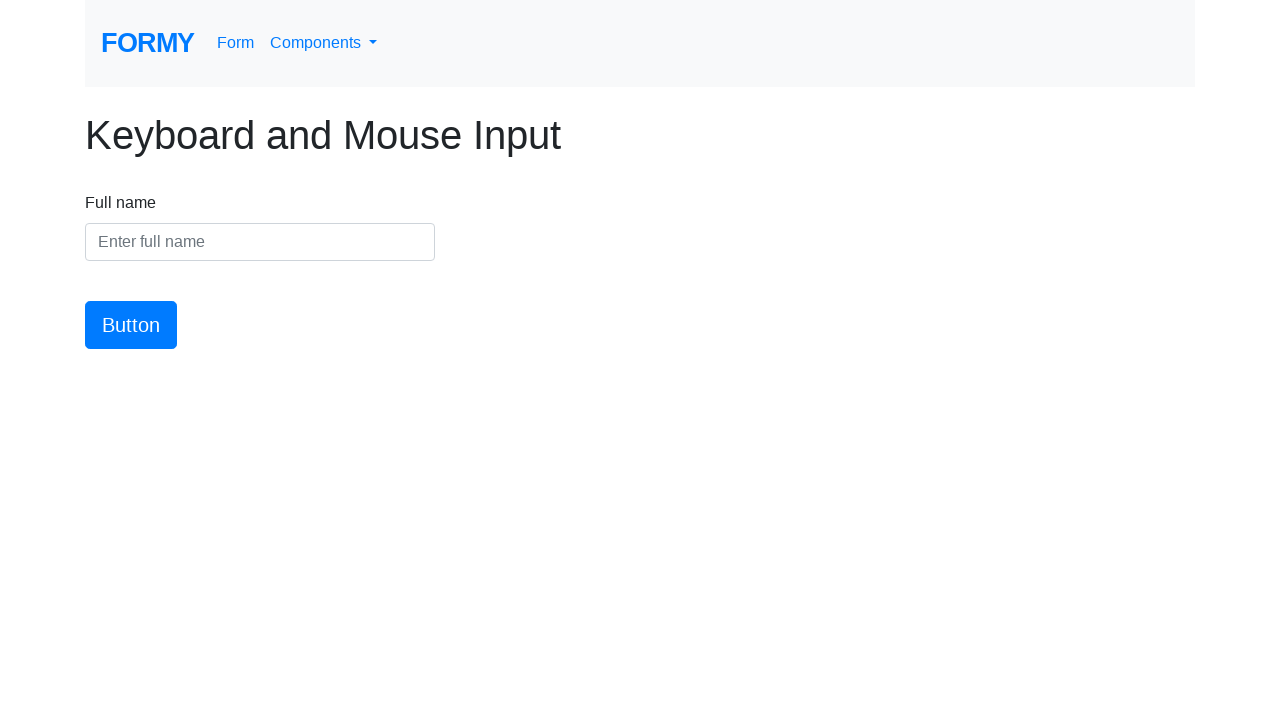

Clicked on the name input field at (260, 242) on #name
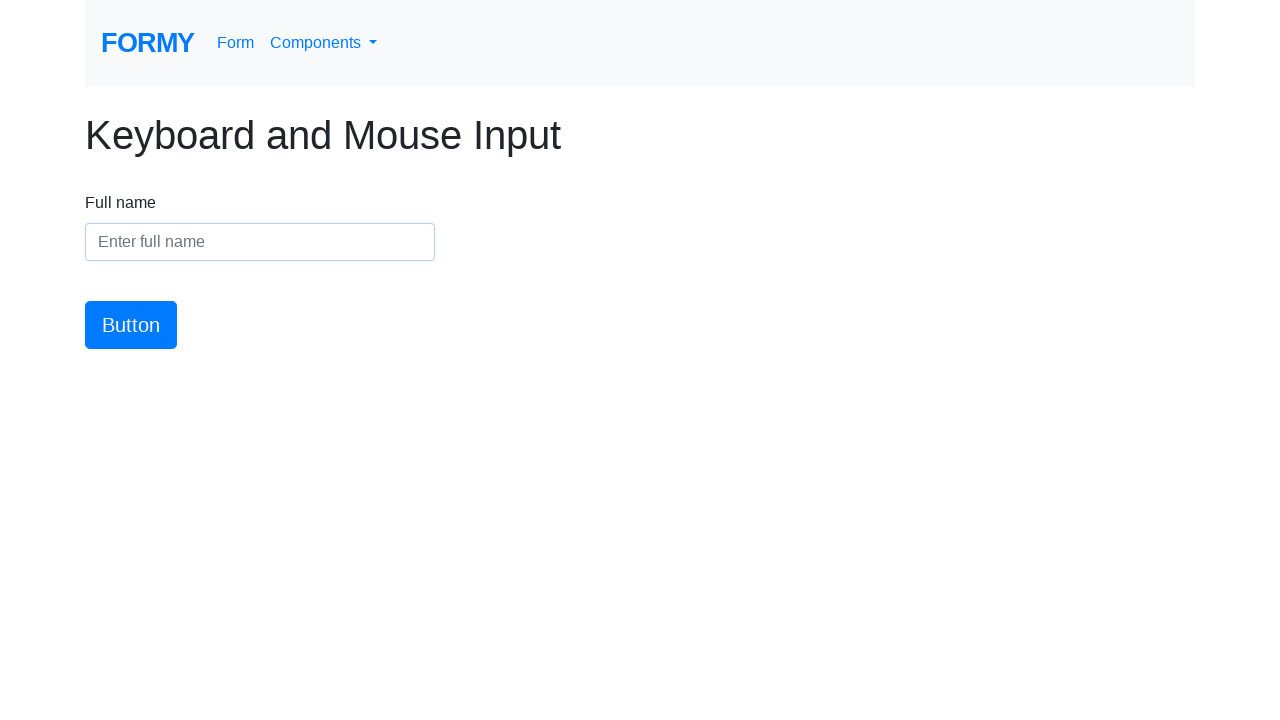

Entered 'Asmaa Subuh' into the name field on #name
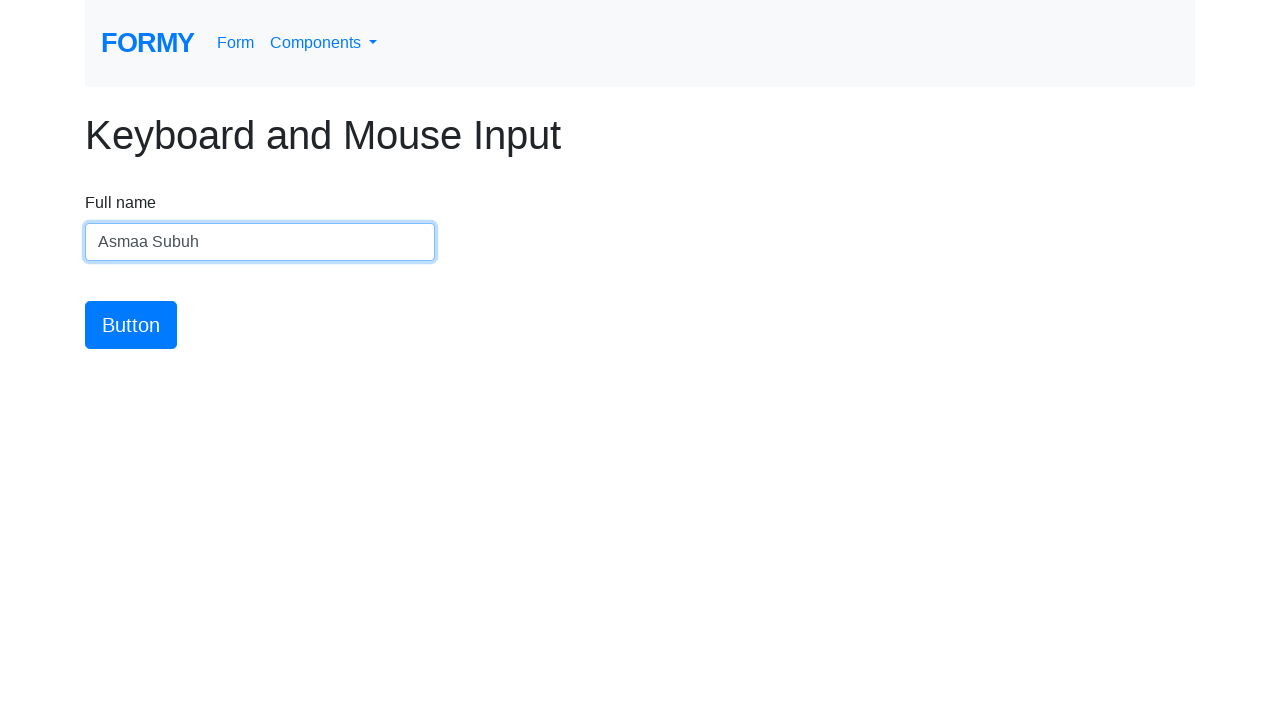

Clicked the submit button at (131, 325) on #button
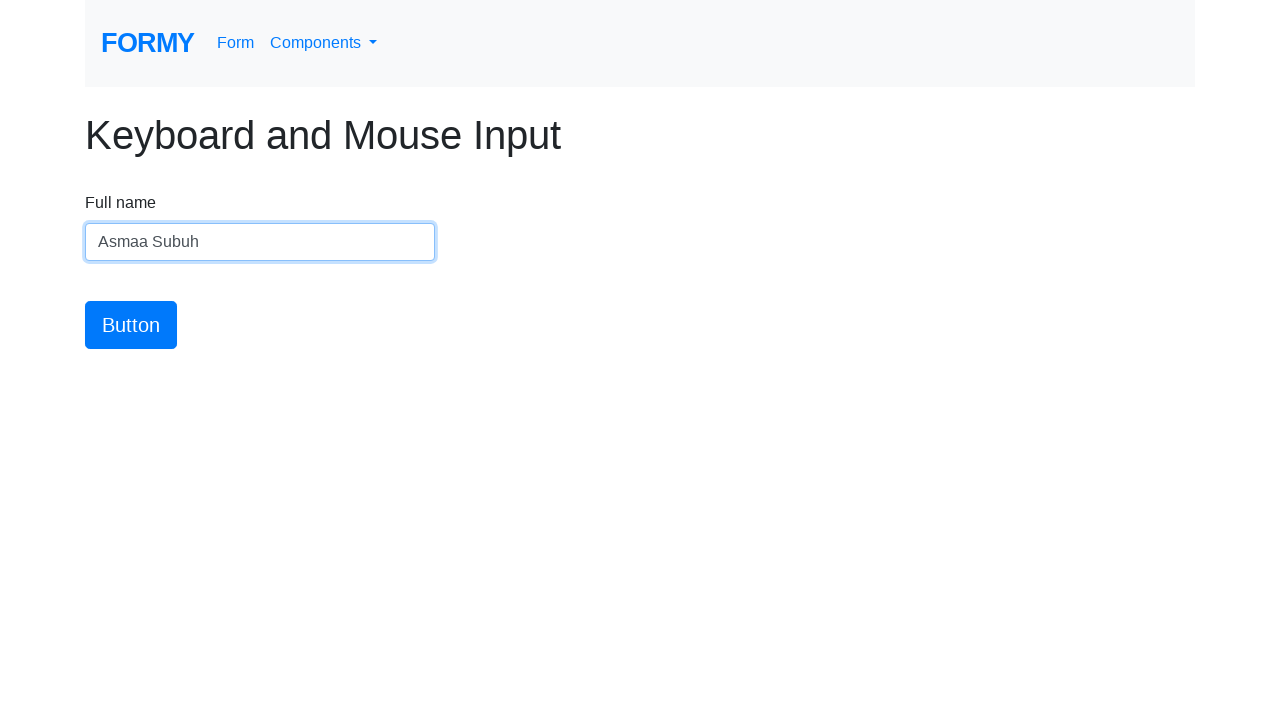

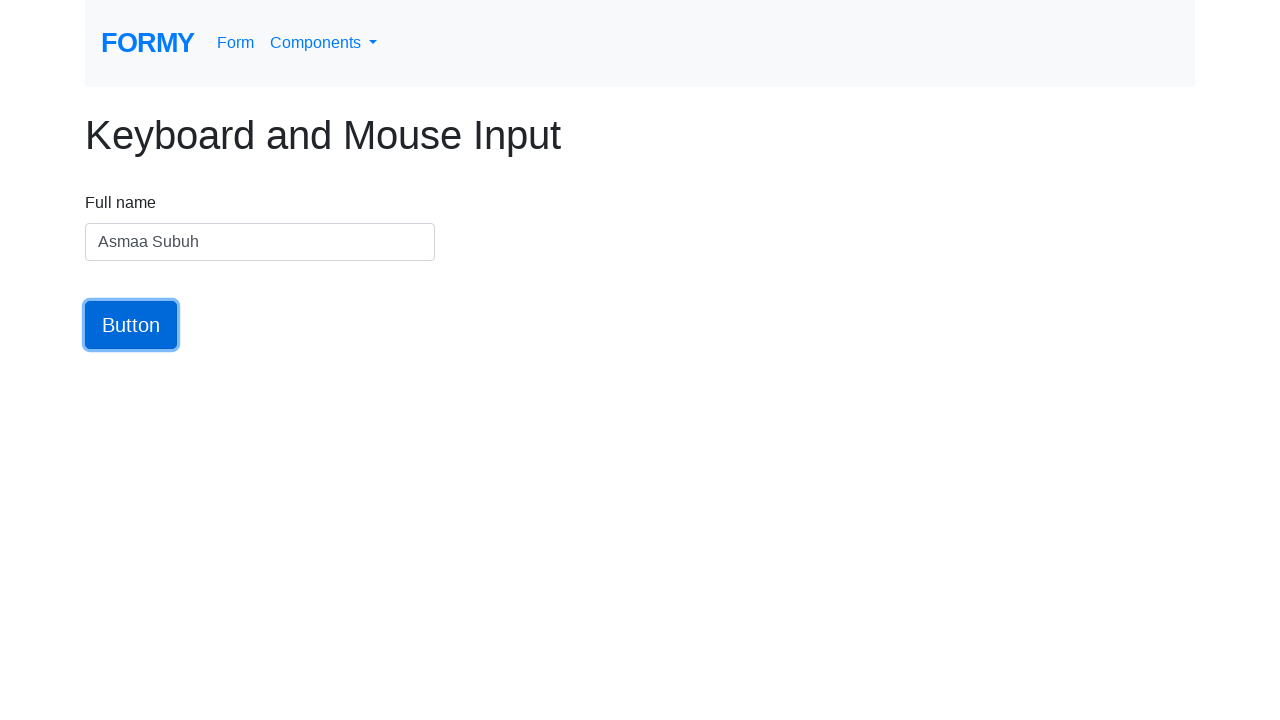